Tests button handling by verifying the "Add Element" button is displayed and enabled, then clicking it to add a new element

Starting URL: https://the-internet.herokuapp.com/add_remove_elements/

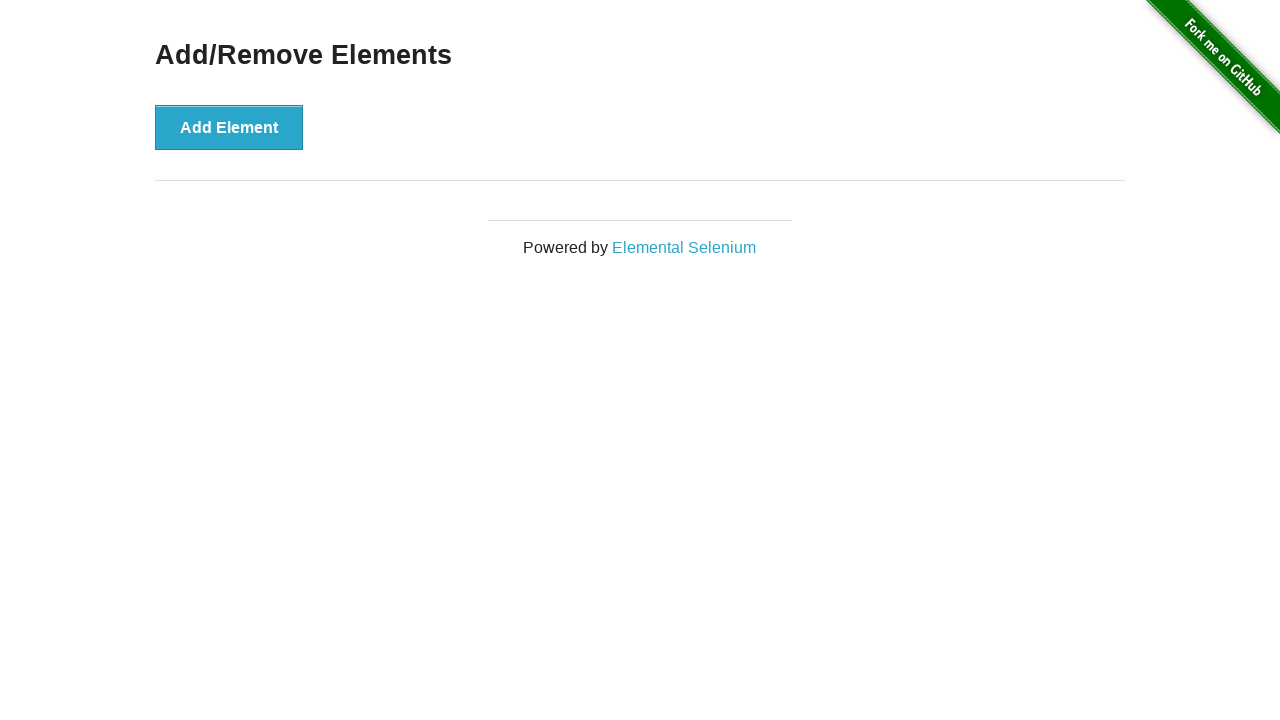

Located the 'Add Element' button
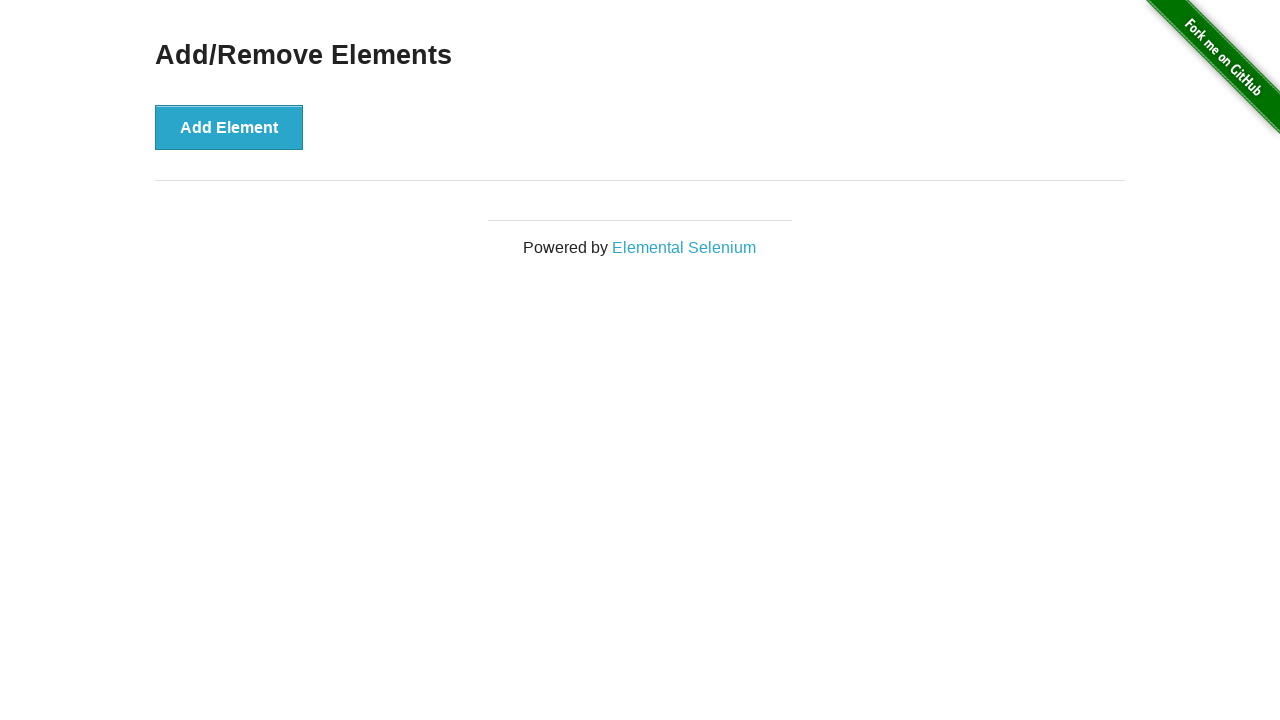

Verified 'Add Element' button is visible
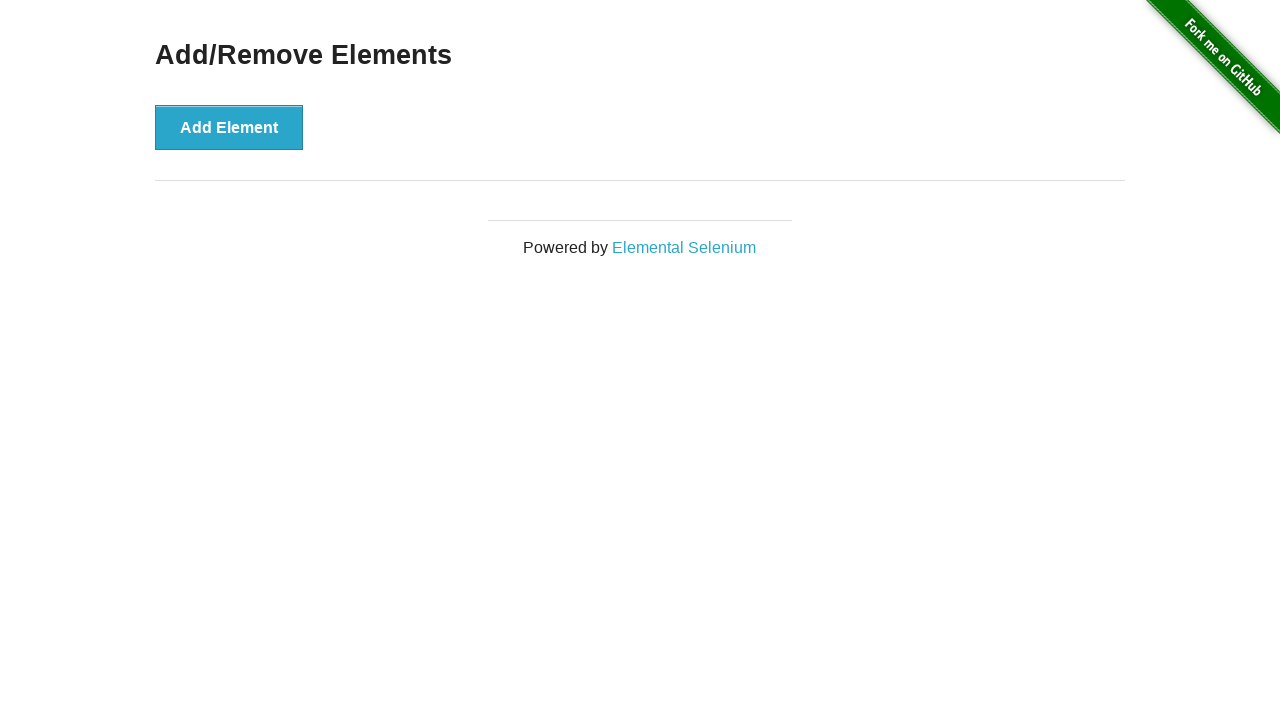

Verified 'Add Element' button is enabled
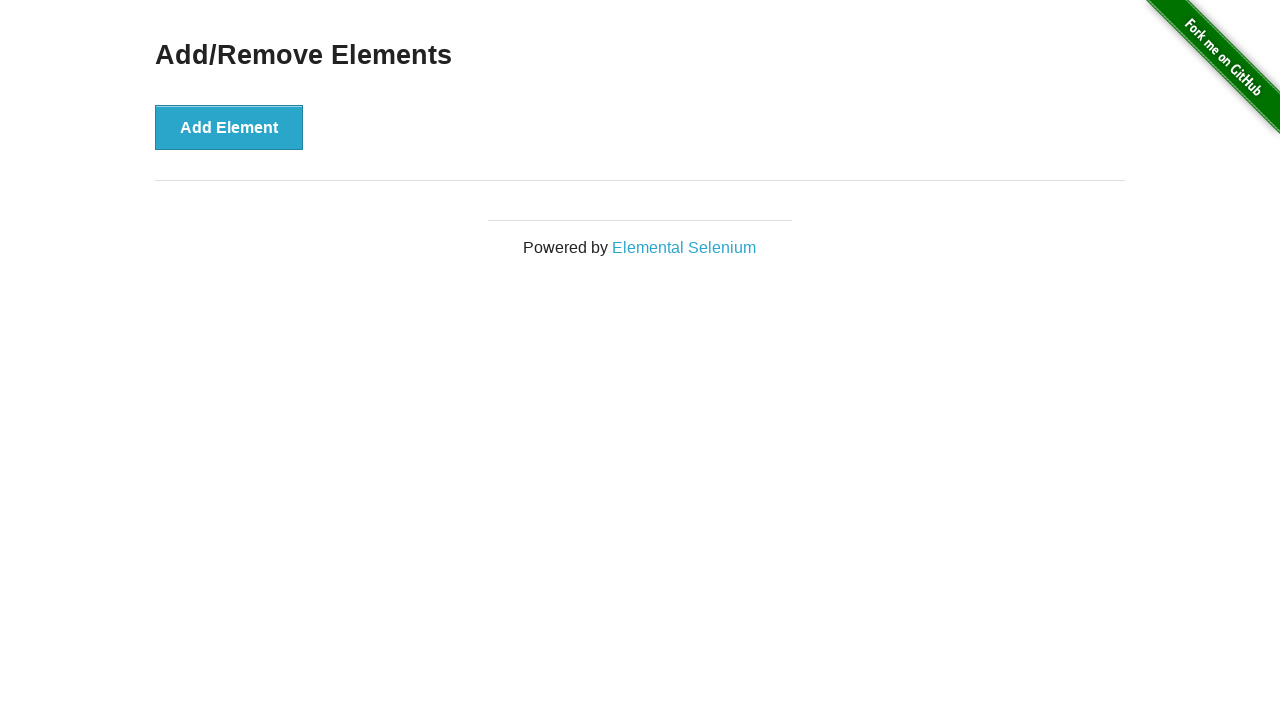

Retrieved button text: 'Add Element'
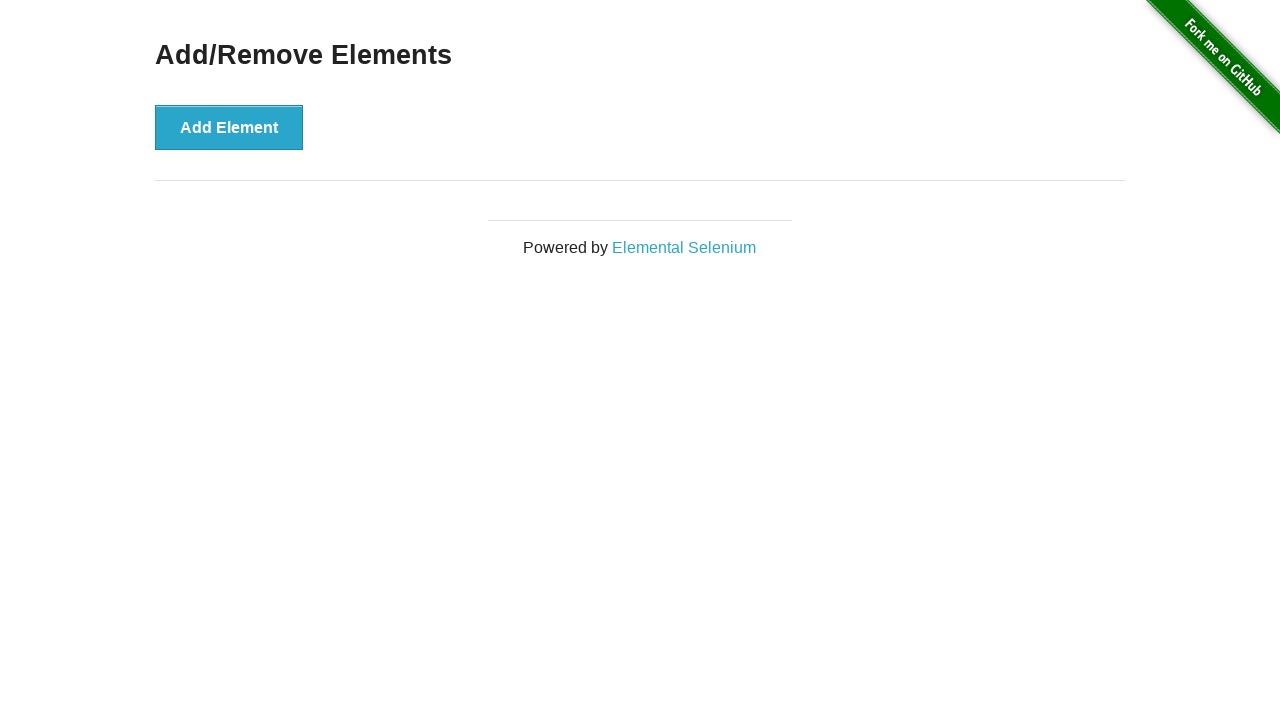

Clicked the 'Add Element' button at (229, 127) on xpath=//button[text()='Add Element']
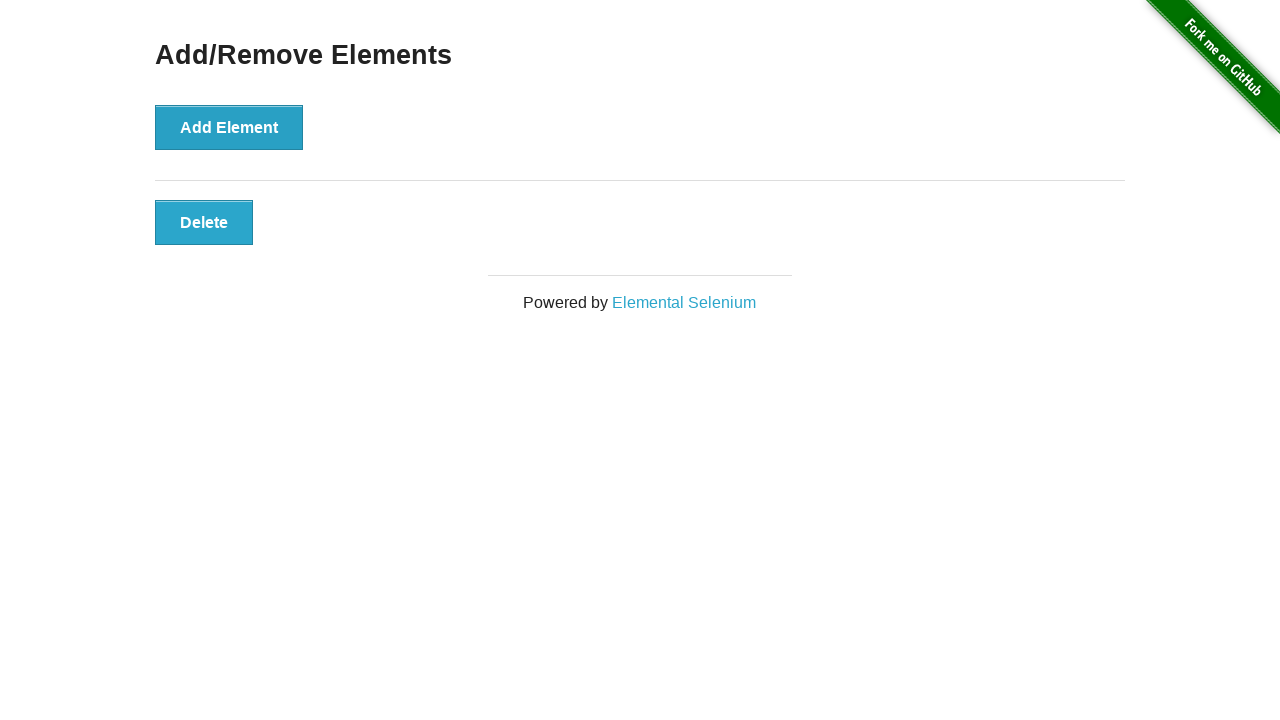

New element appeared with 'Delete' button
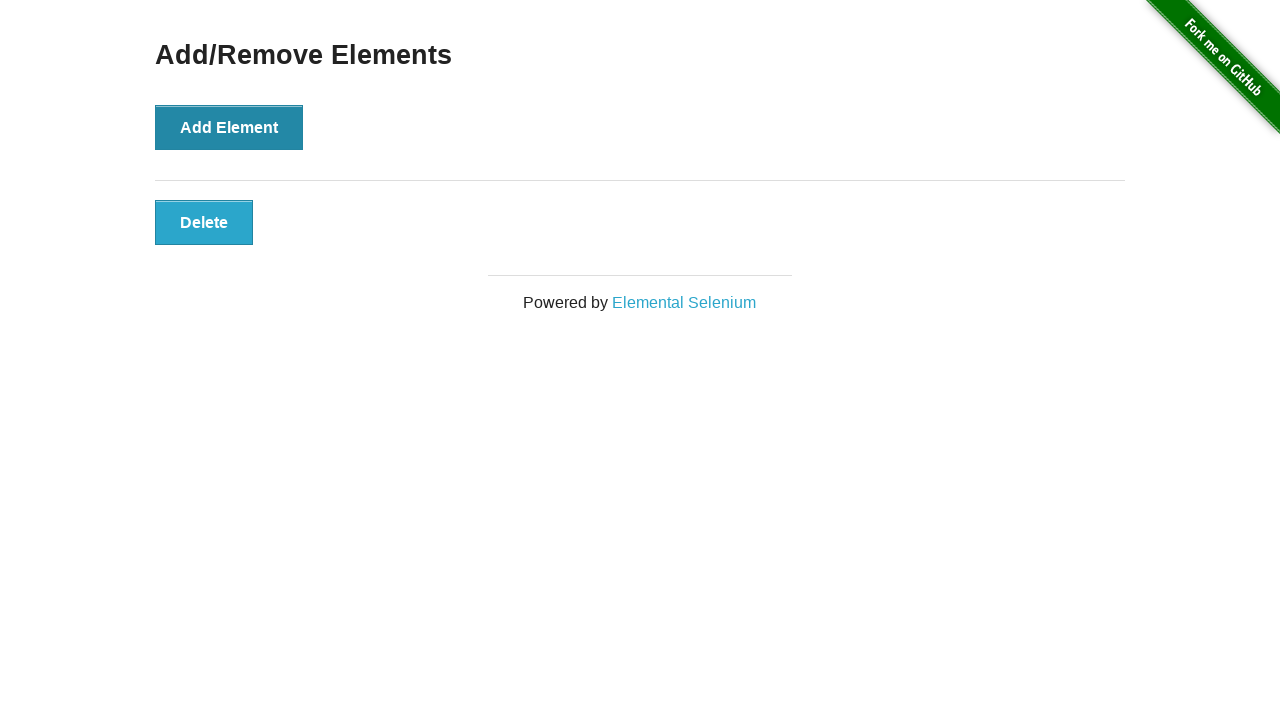

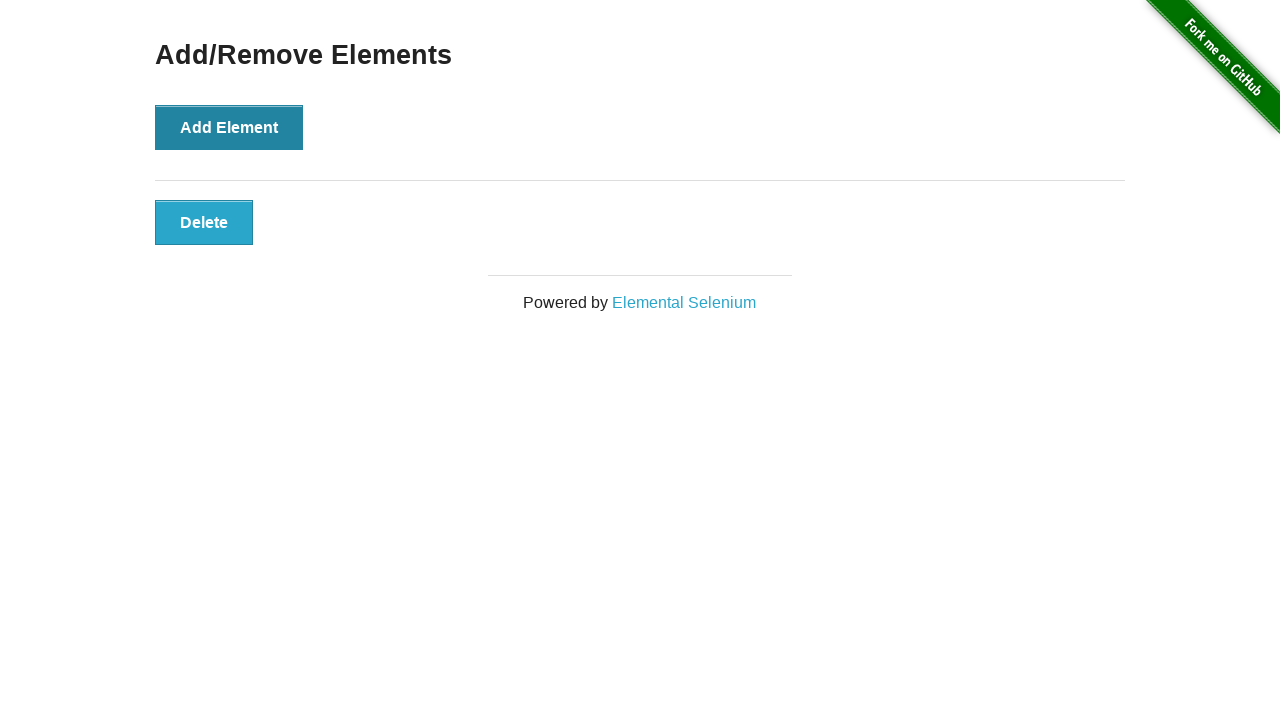